Tests progress bar functionality by waiting for the progress bar to complete and verifying the "Complete!" text is displayed

Starting URL: https://seleniumui.moderntester.pl/progressbar.php

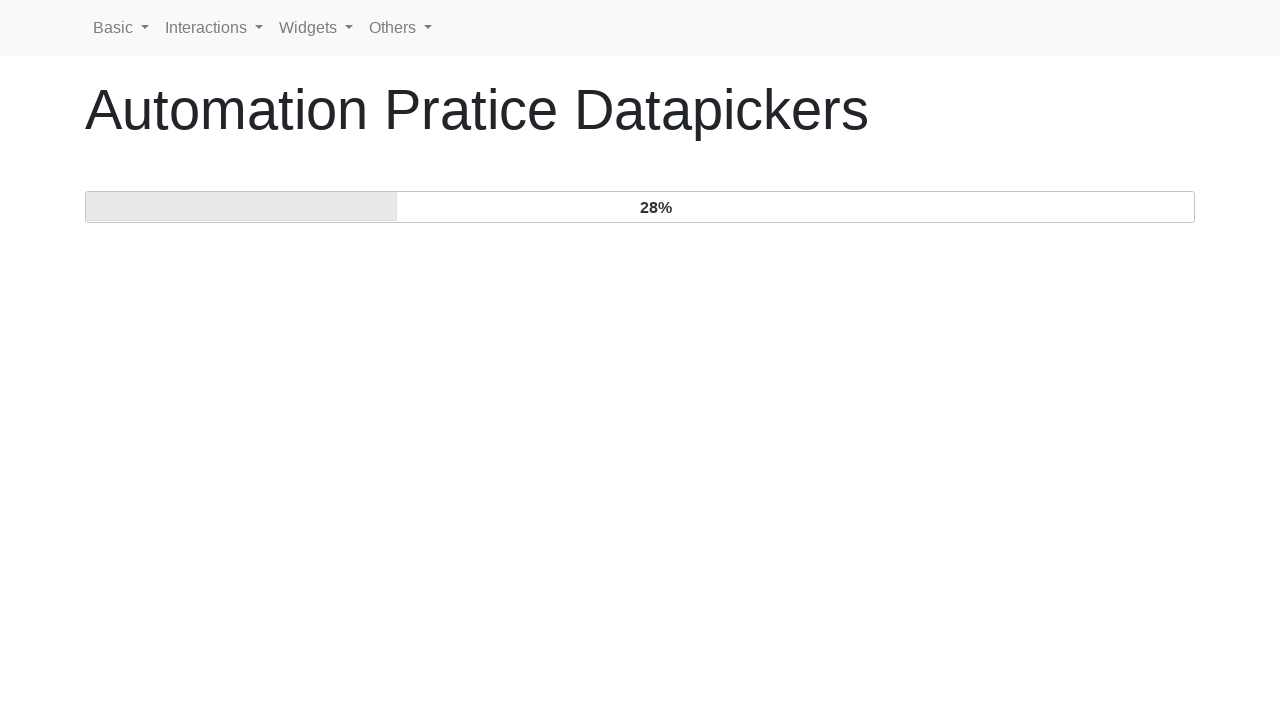

Waited for progress bar to complete and 'Complete!' text to appear
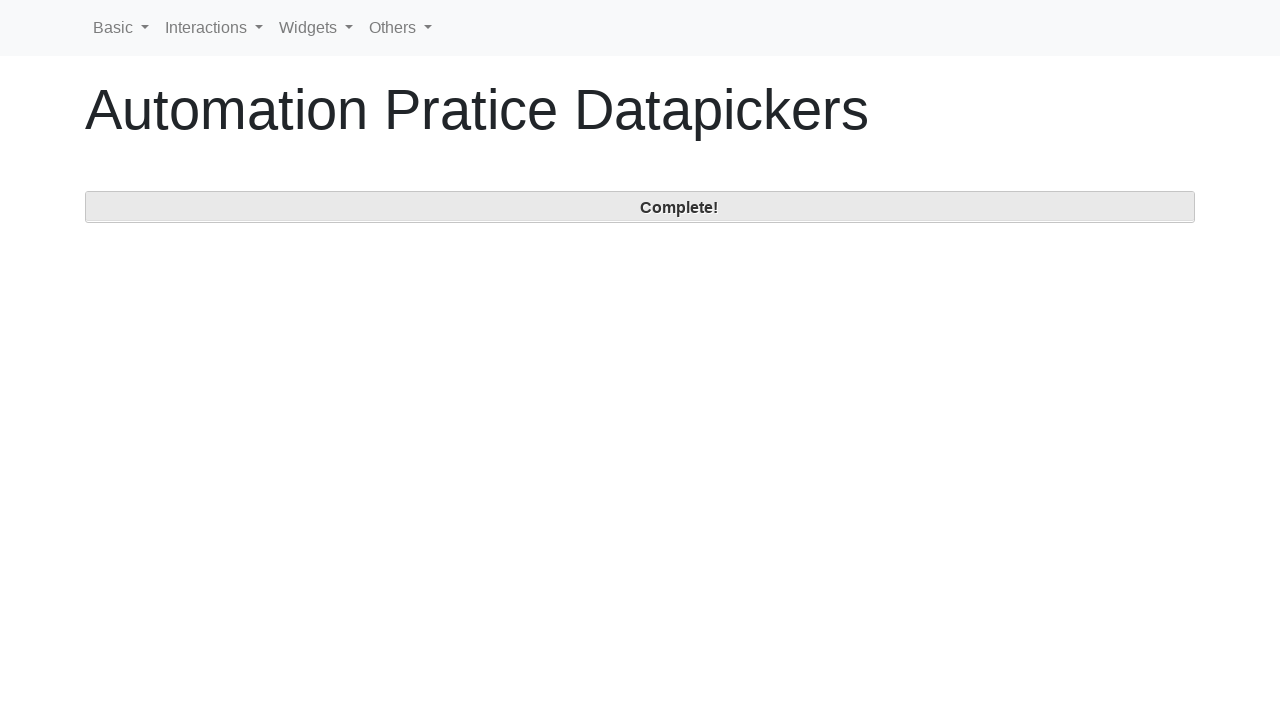

Retrieved 'Complete!' text from progress bar
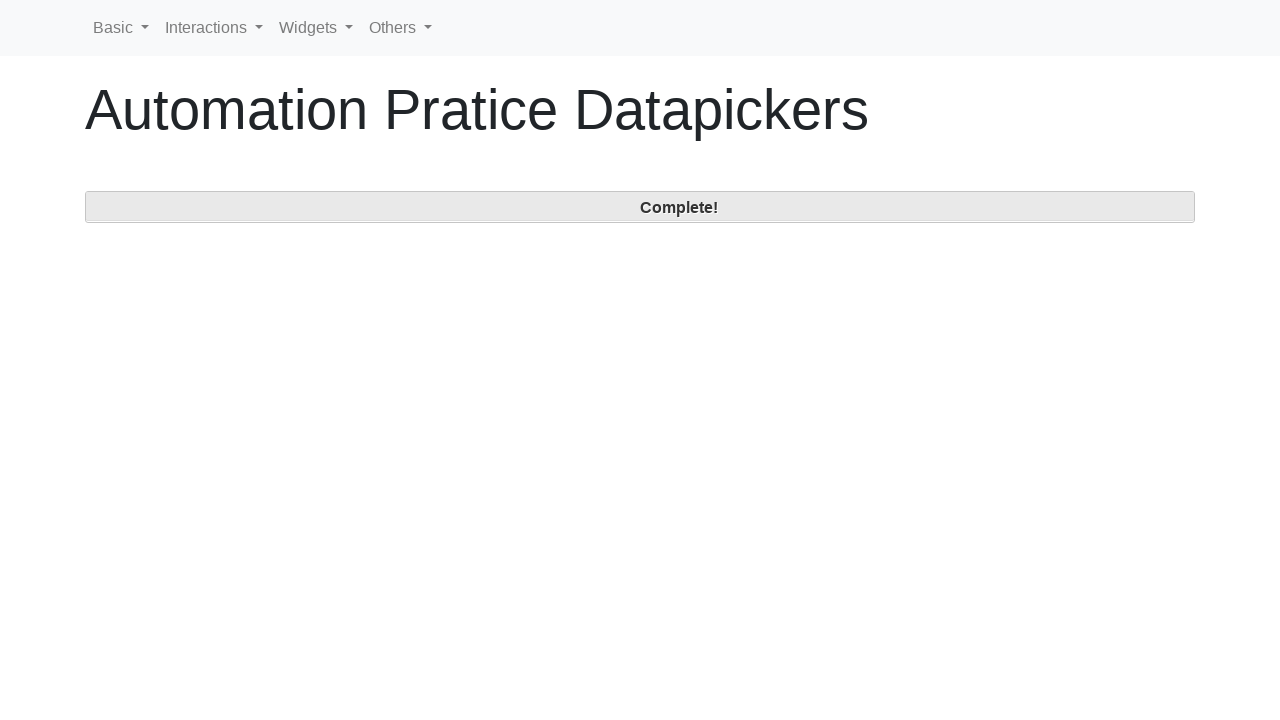

Verified progress bar displays 'Complete!' text
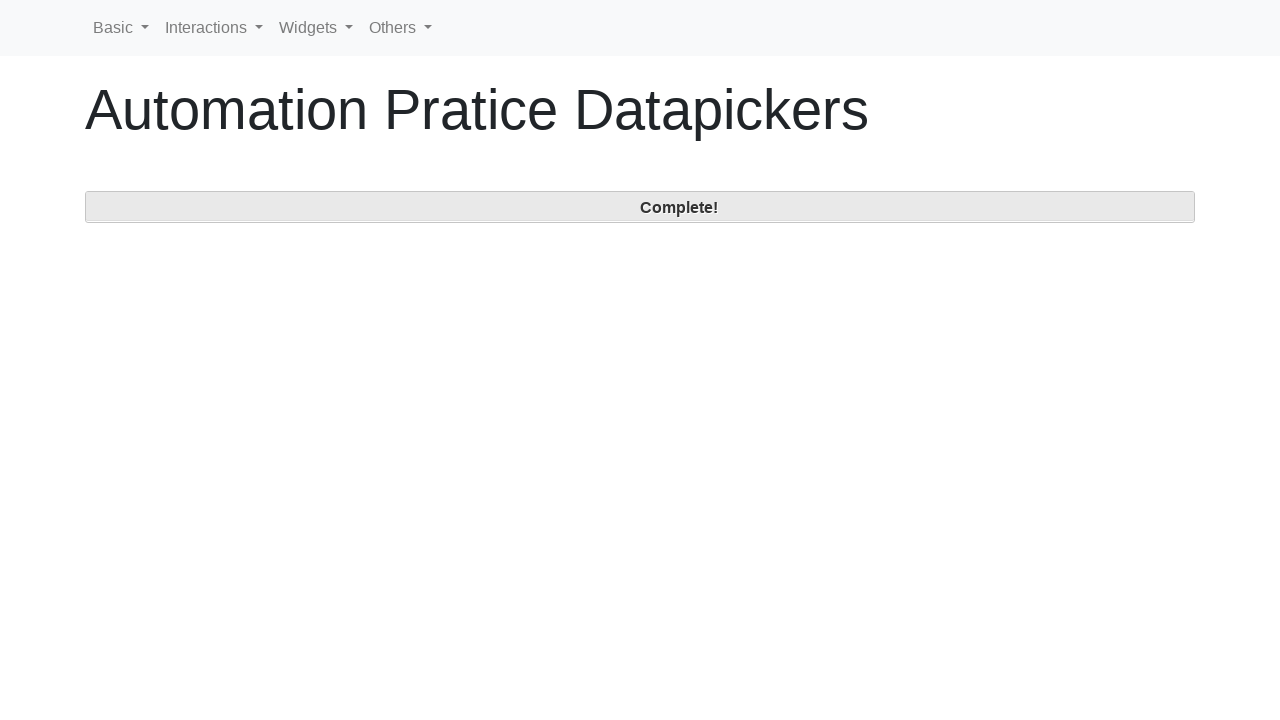

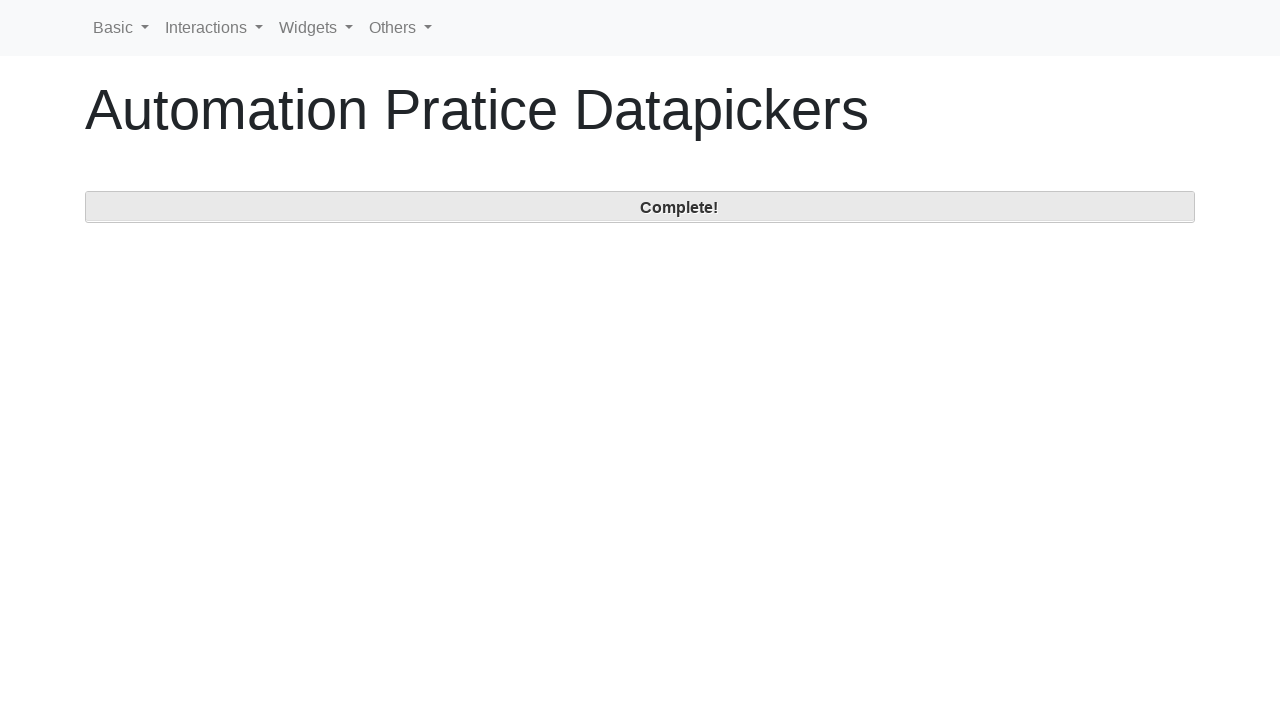